Opens the excursions booking page on fstravel.com and verifies it loads successfully

Starting URL: https://fstravel.com/excursions/

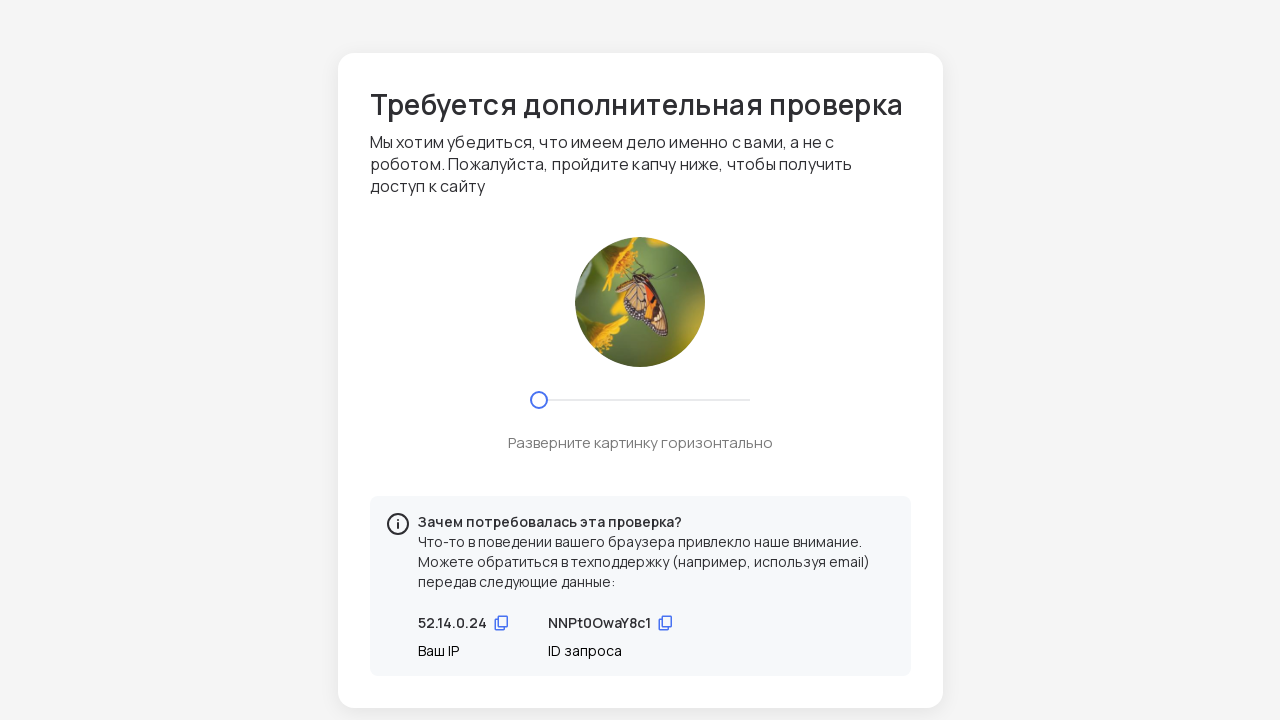

Waited for excursions booking page to load (domcontentloaded)
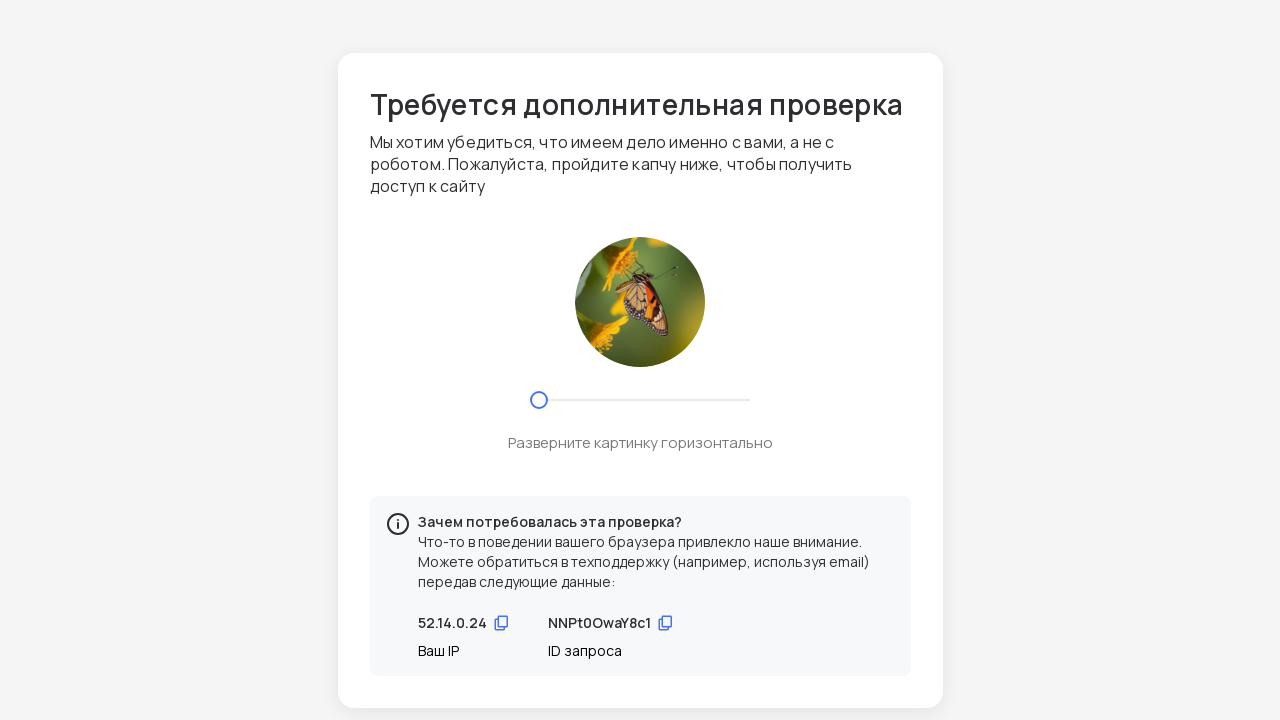

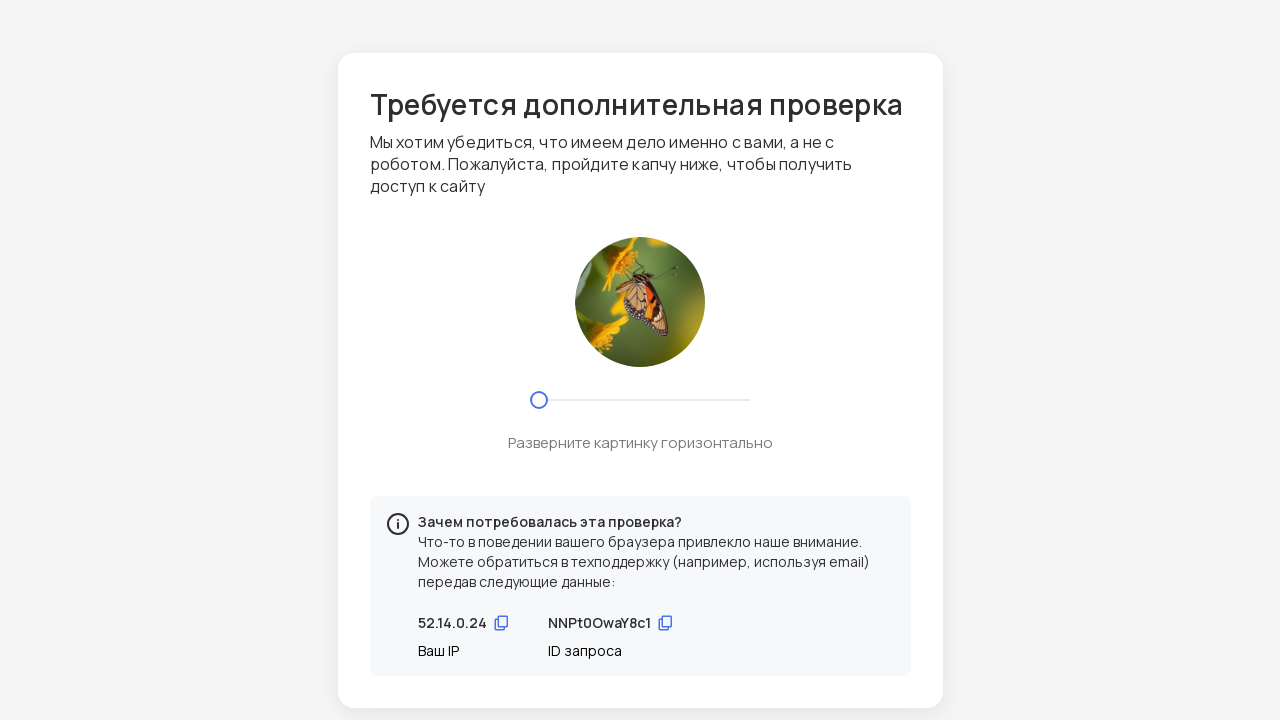